Tests clicking three checkboxes on a form using XPath selectors to verify checkbox interaction works correctly

Starting URL: https://formy-project.herokuapp.com/checkbox

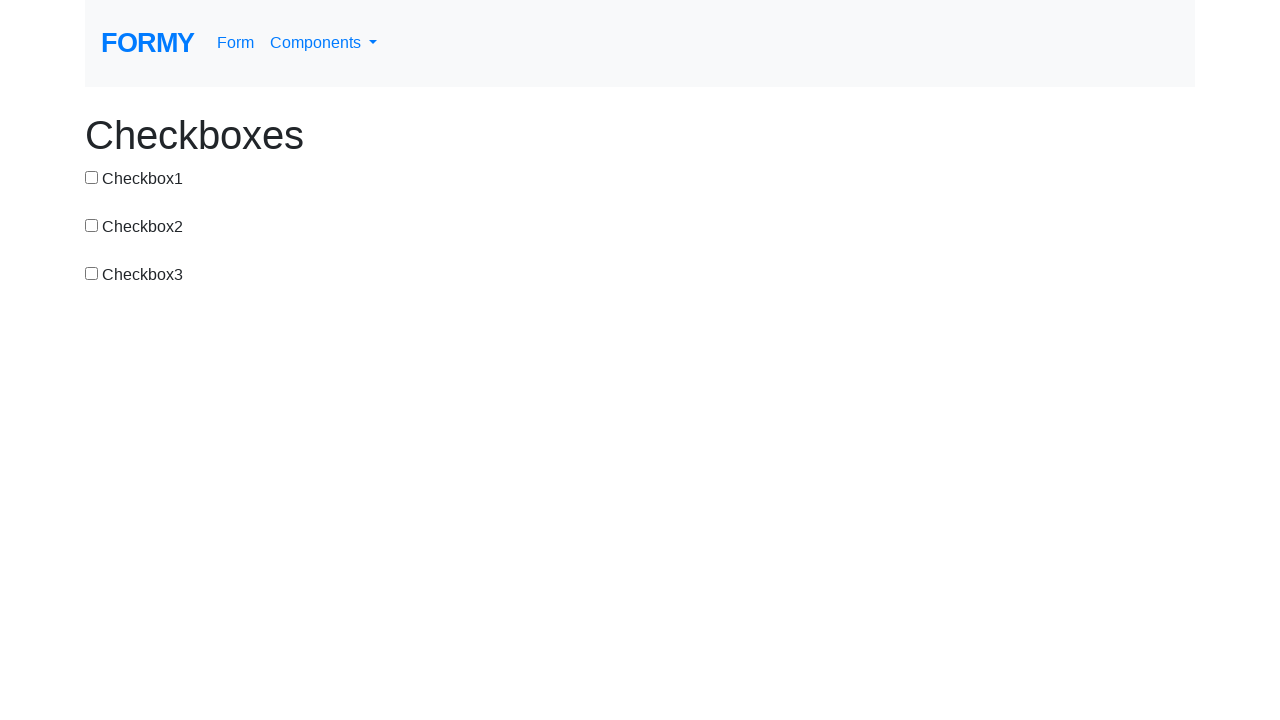

Clicked checkbox 1 using XPath selector at (92, 177) on xpath=//input[(@id='checkbox-1')]
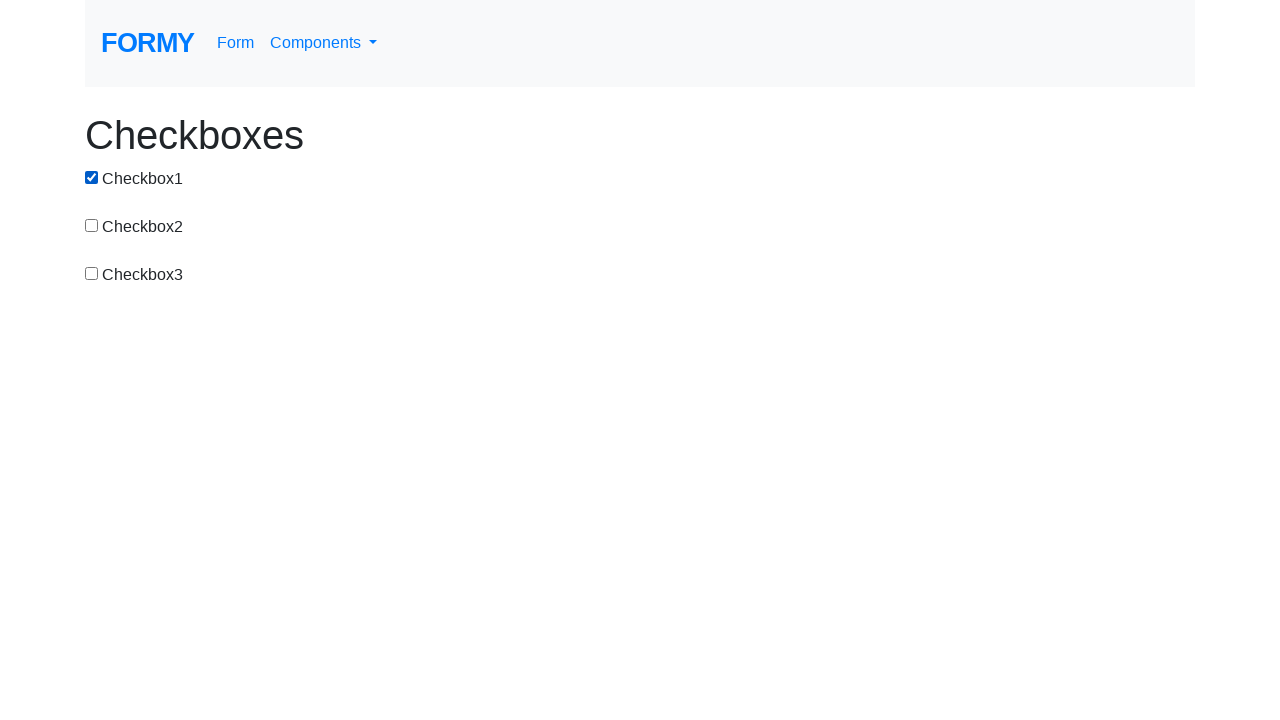

Clicked checkbox 2 using XPath selector at (92, 225) on xpath=//input[(@id='checkbox-2')]
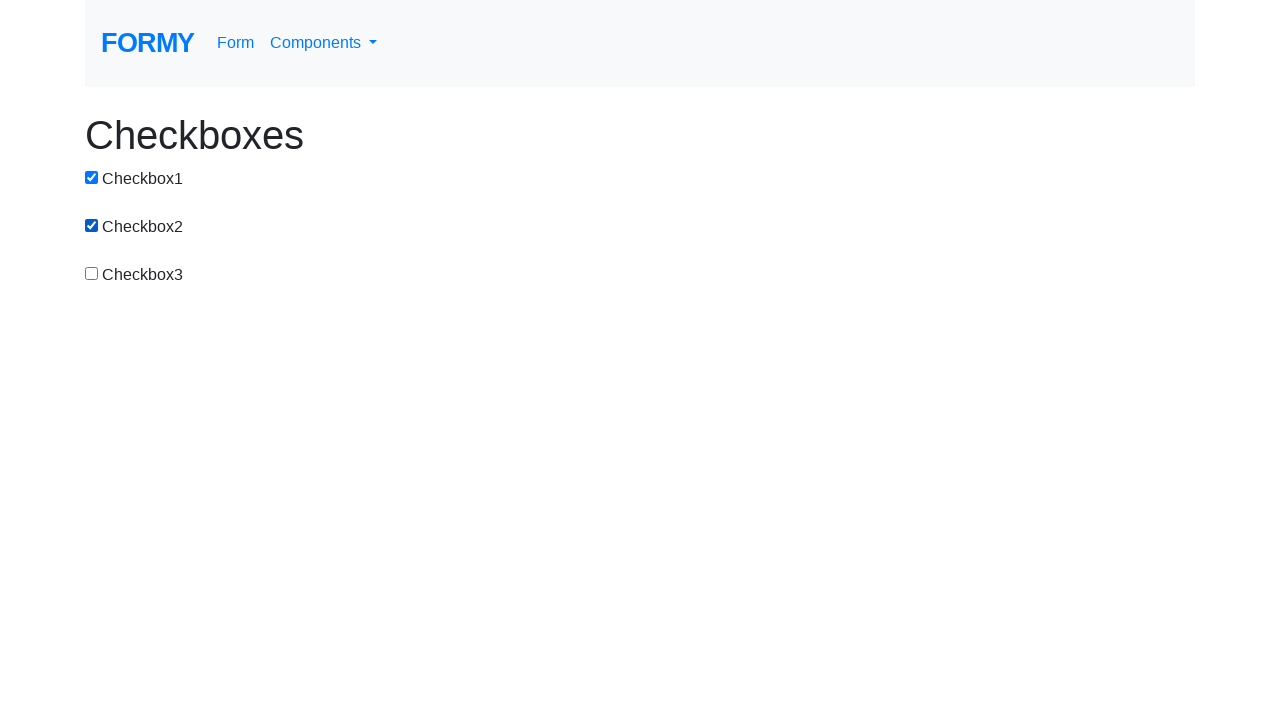

Clicked checkbox 3 using XPath selector at (92, 273) on xpath=//input[(@id='checkbox-3')]
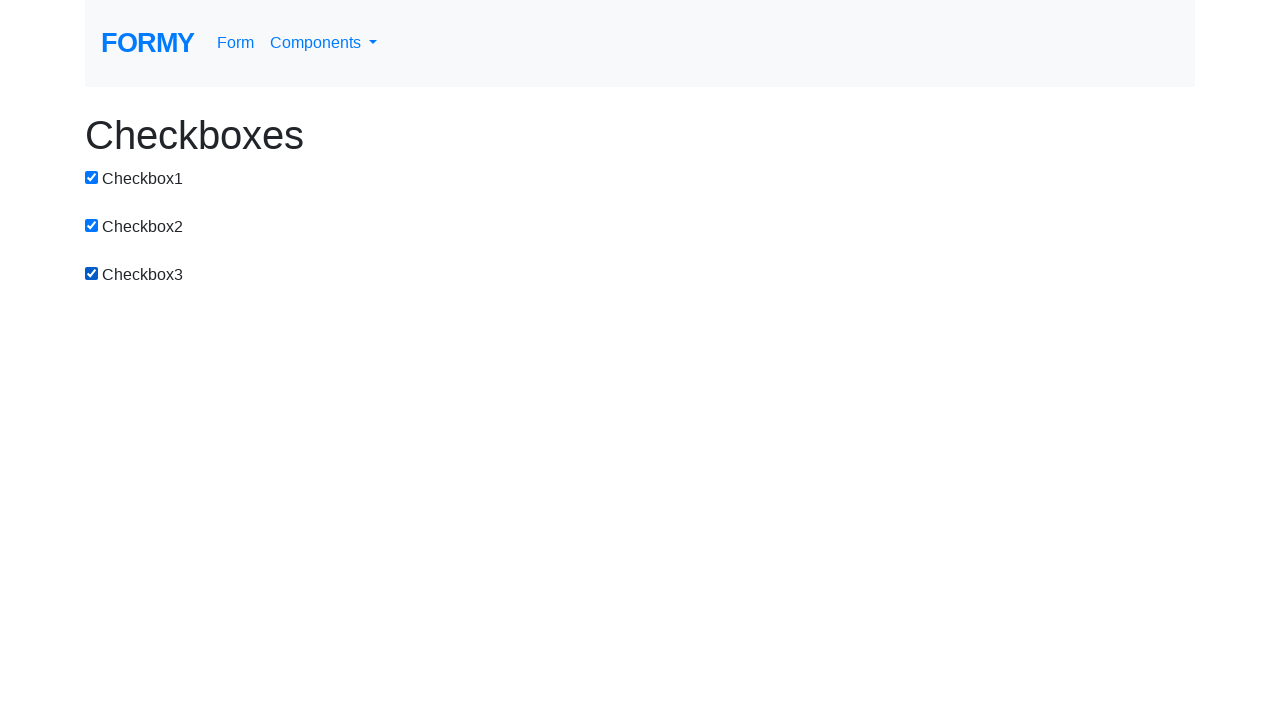

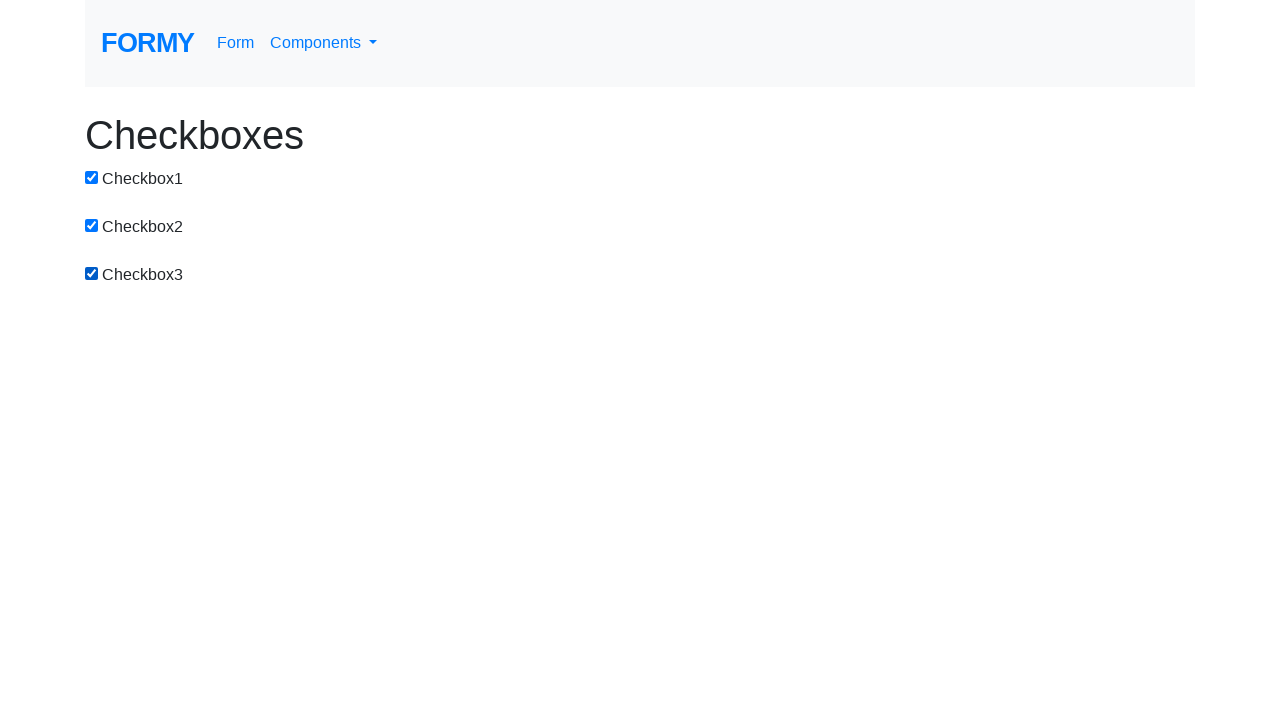